Tests a web form by entering text into a text box and clicking the submit button, then verifies the success message is displayed.

Starting URL: https://www.selenium.dev/selenium/web/web-form.html

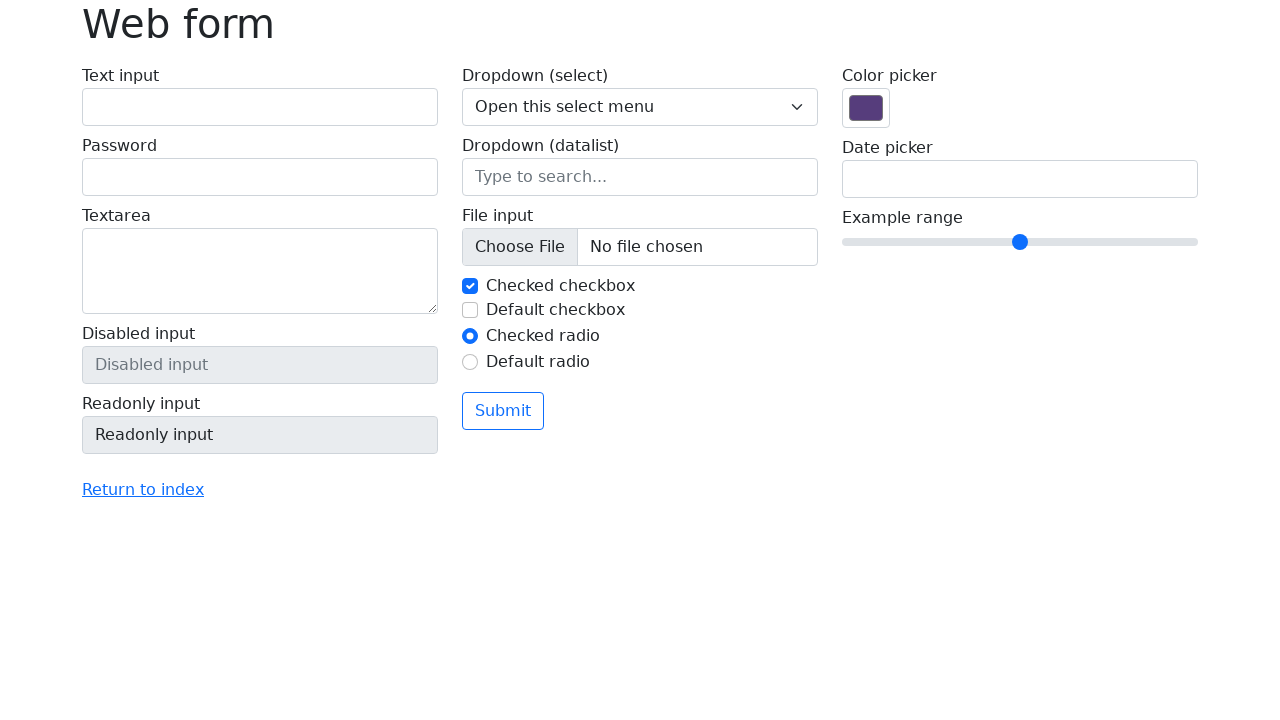

Text input field loaded and ready
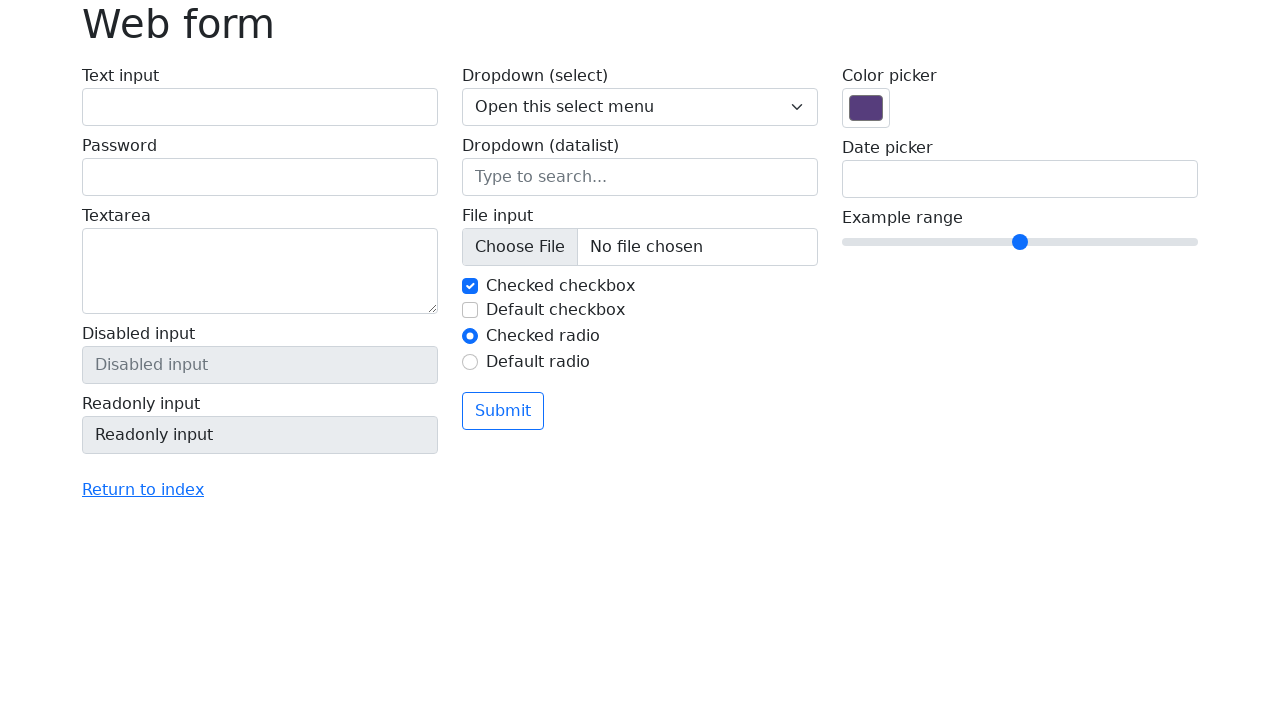

Filled text input with 'Selenium' on input[name='my-text']
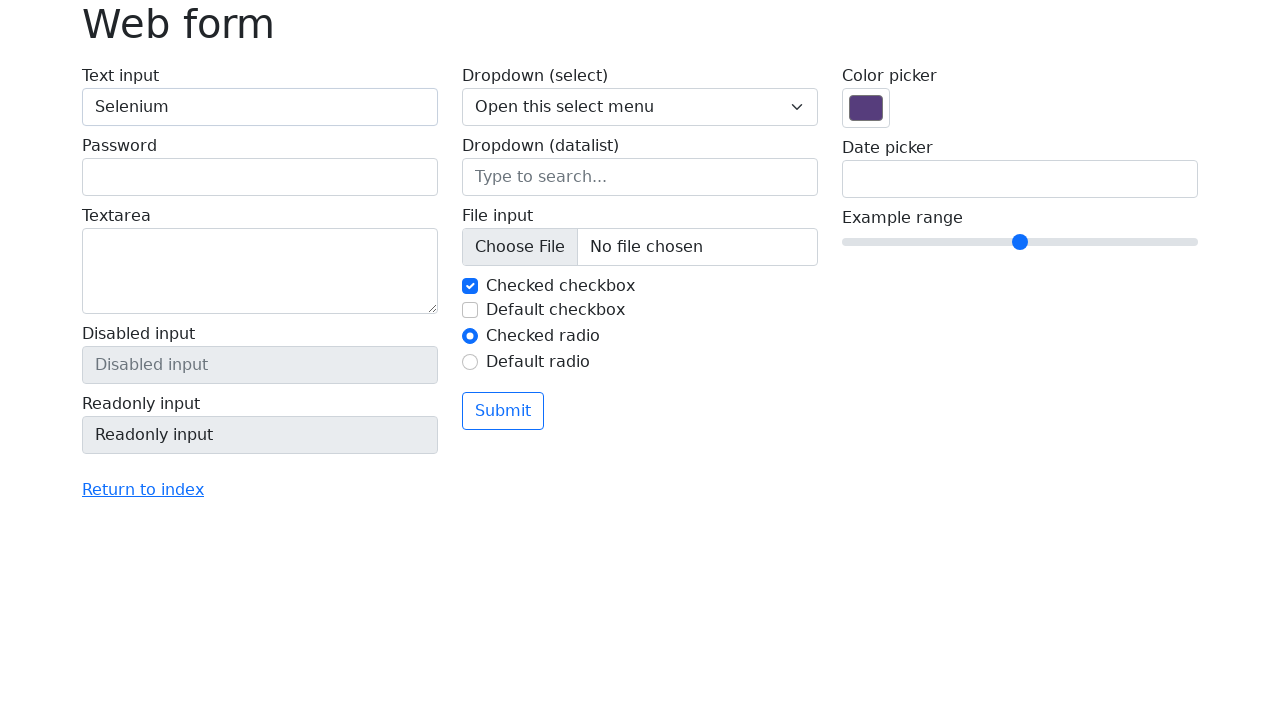

Clicked submit button at (503, 411) on button
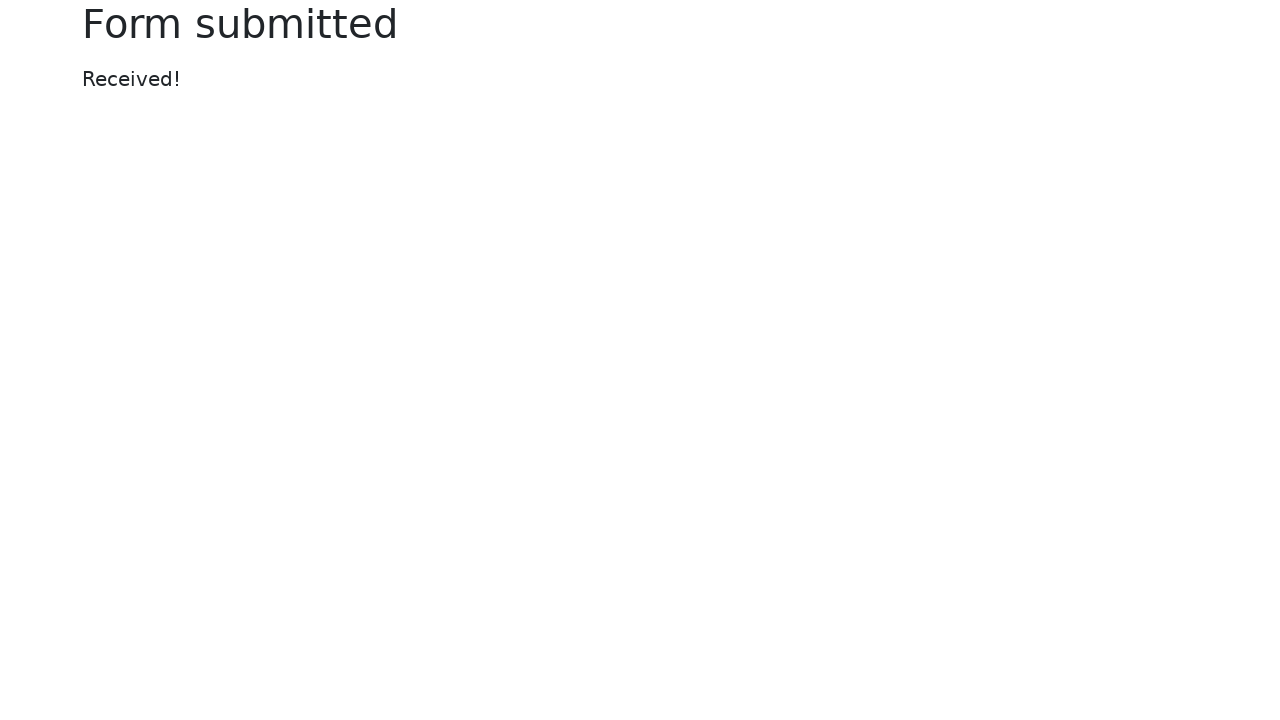

Success message displayed
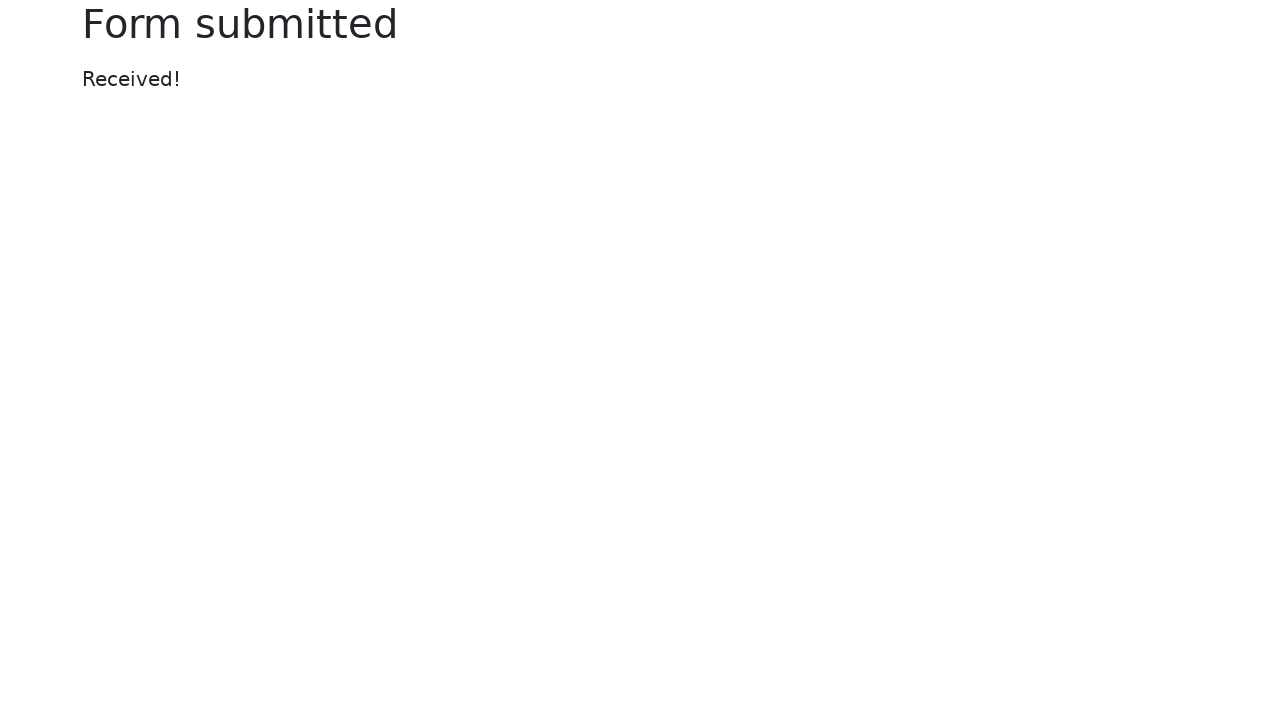

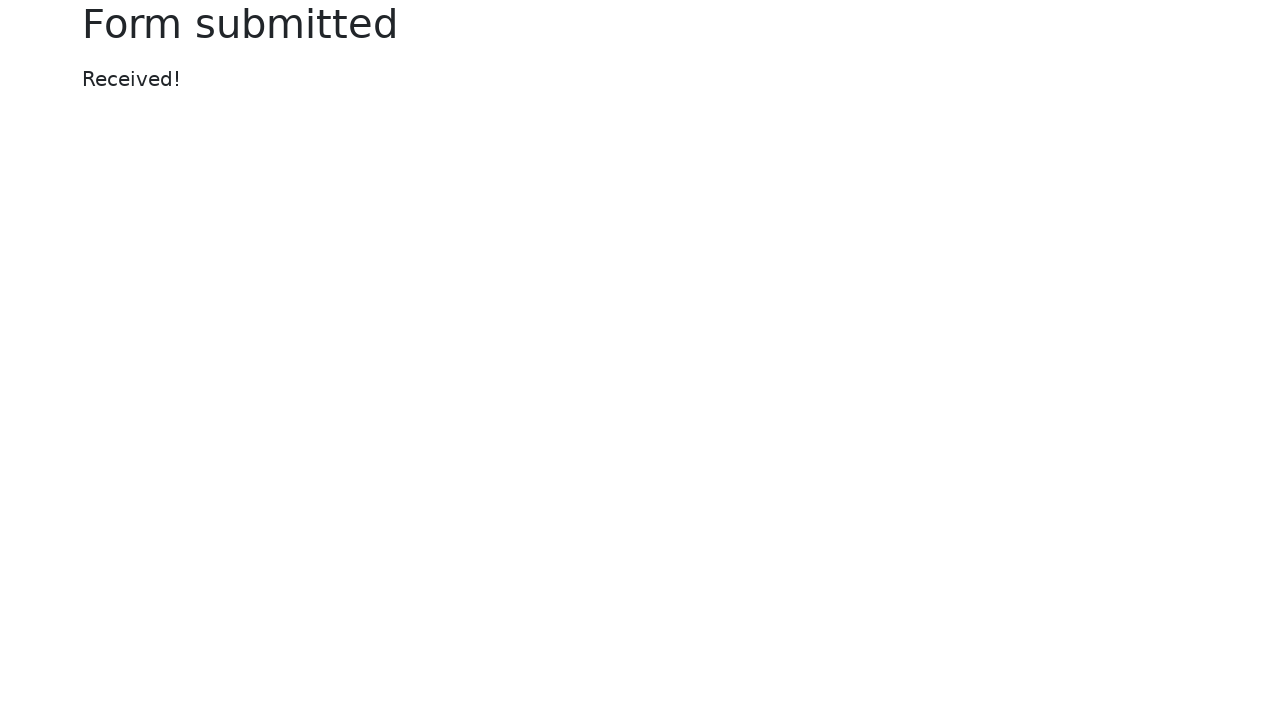